Tests visibility toggling of an element by clicking hide and show buttons and verifying the element's visibility state

Starting URL: https://rahulshettyacademy.com/AutomationPractice/

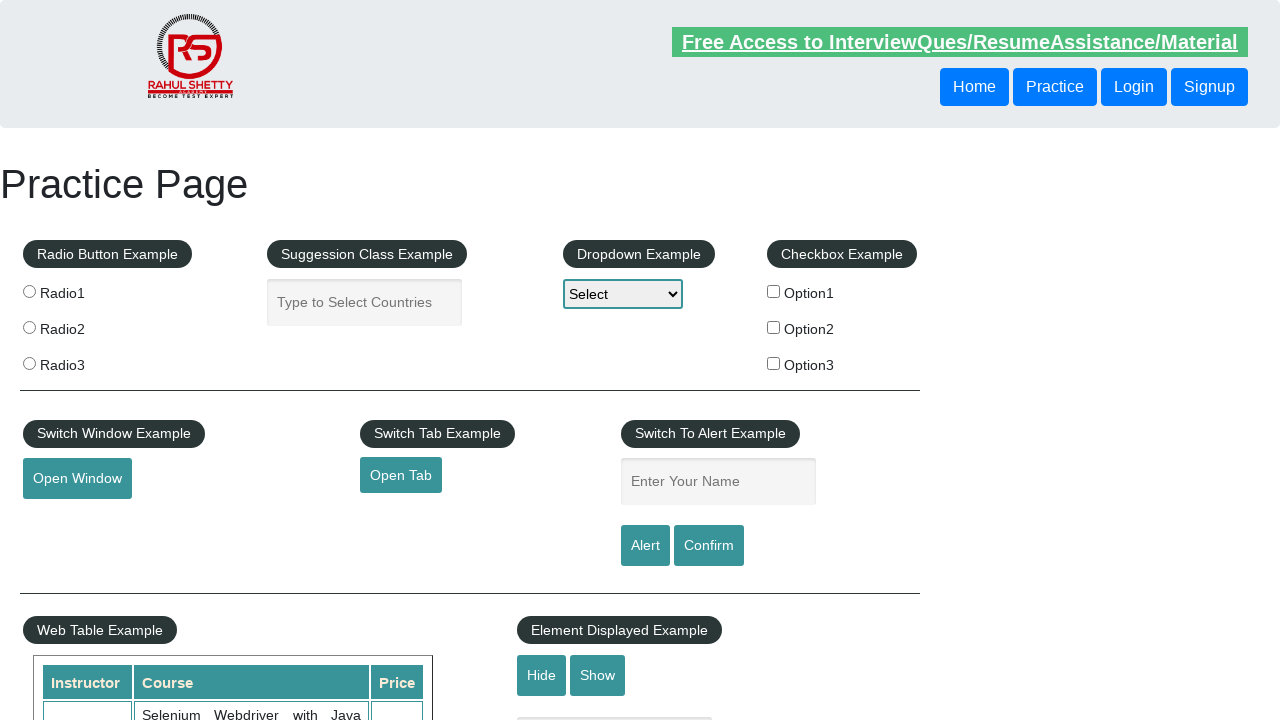

Clicked hide button to hide the textbox at (542, 675) on #hide-textbox
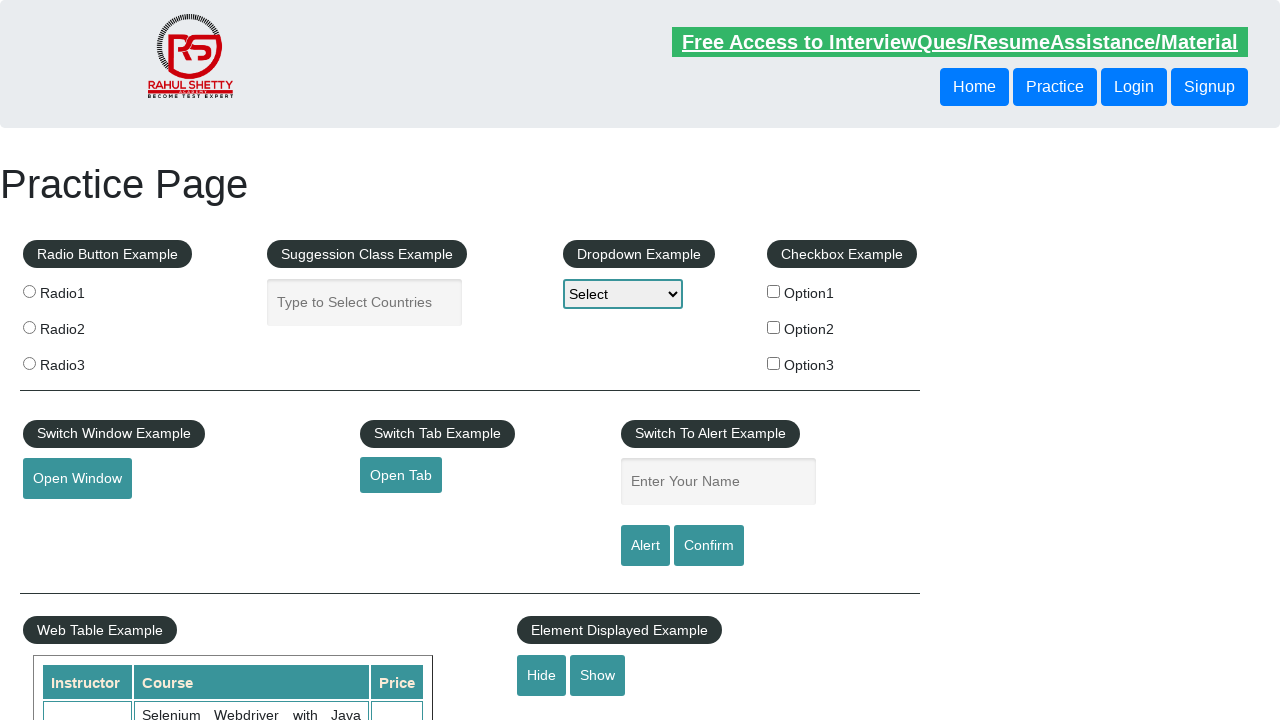

Verified that the textbox is hidden
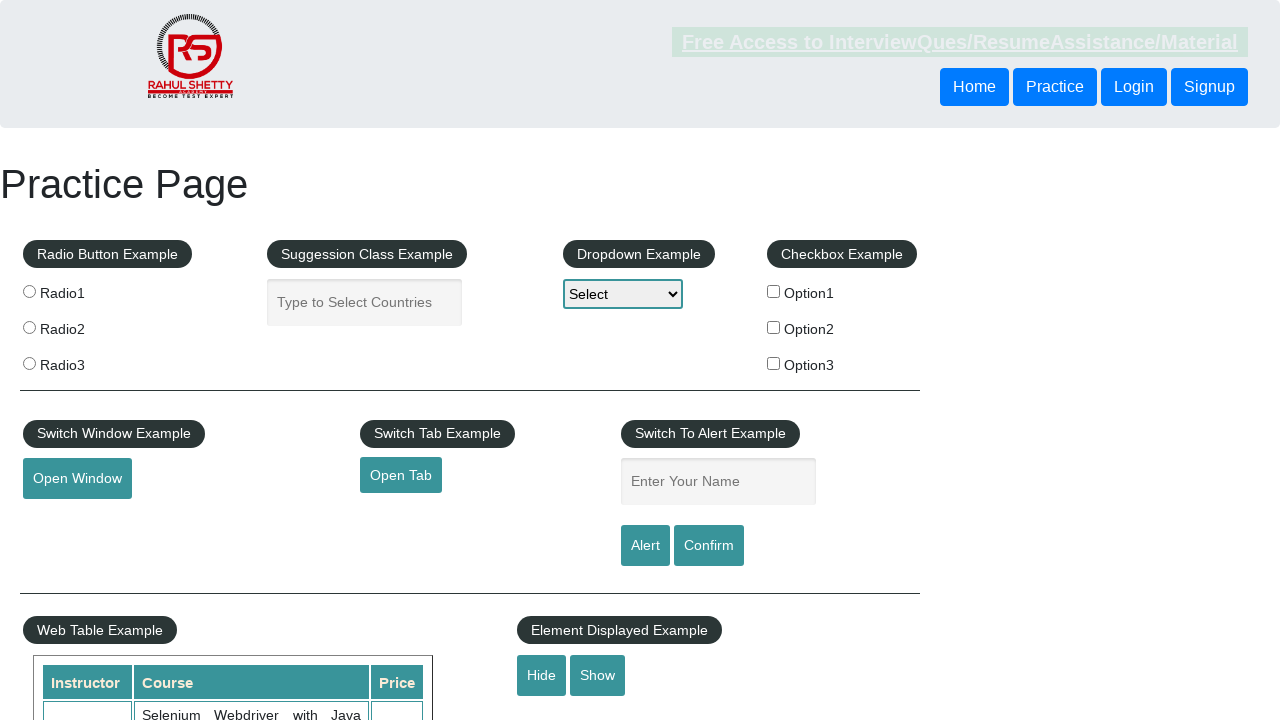

Clicked show button to display the textbox at (598, 675) on #show-textbox
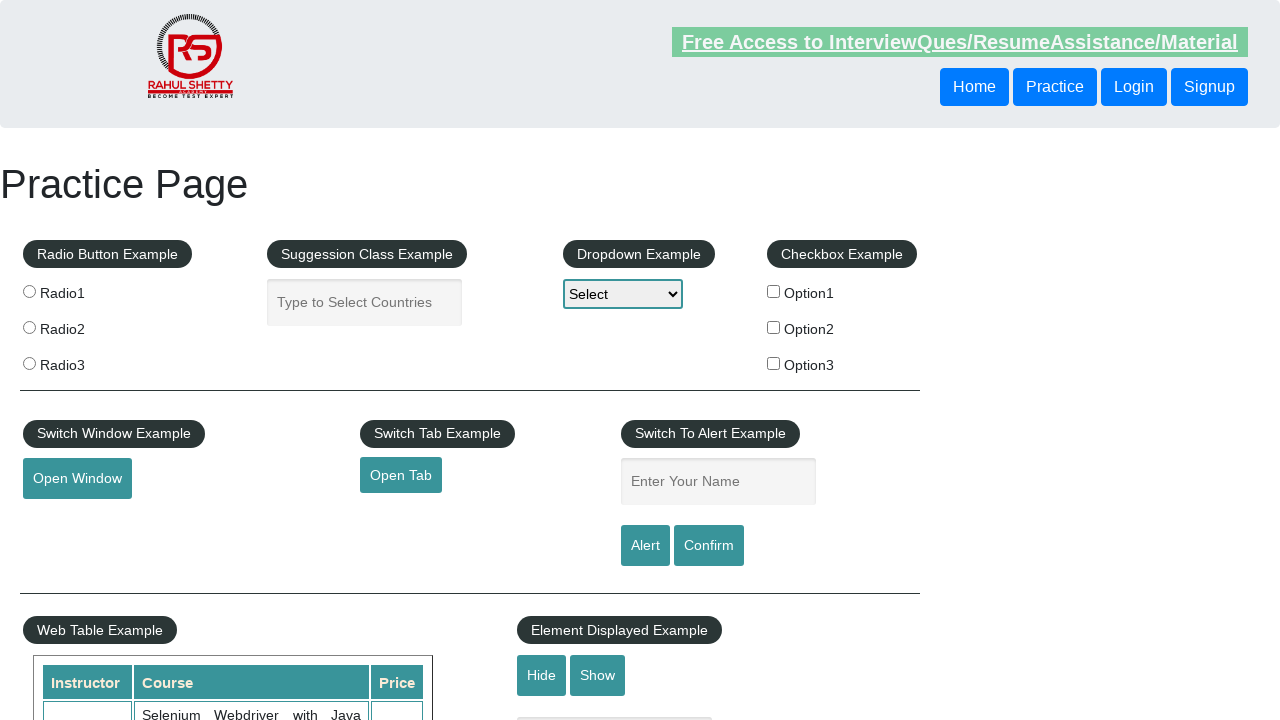

Verified that the textbox is now visible
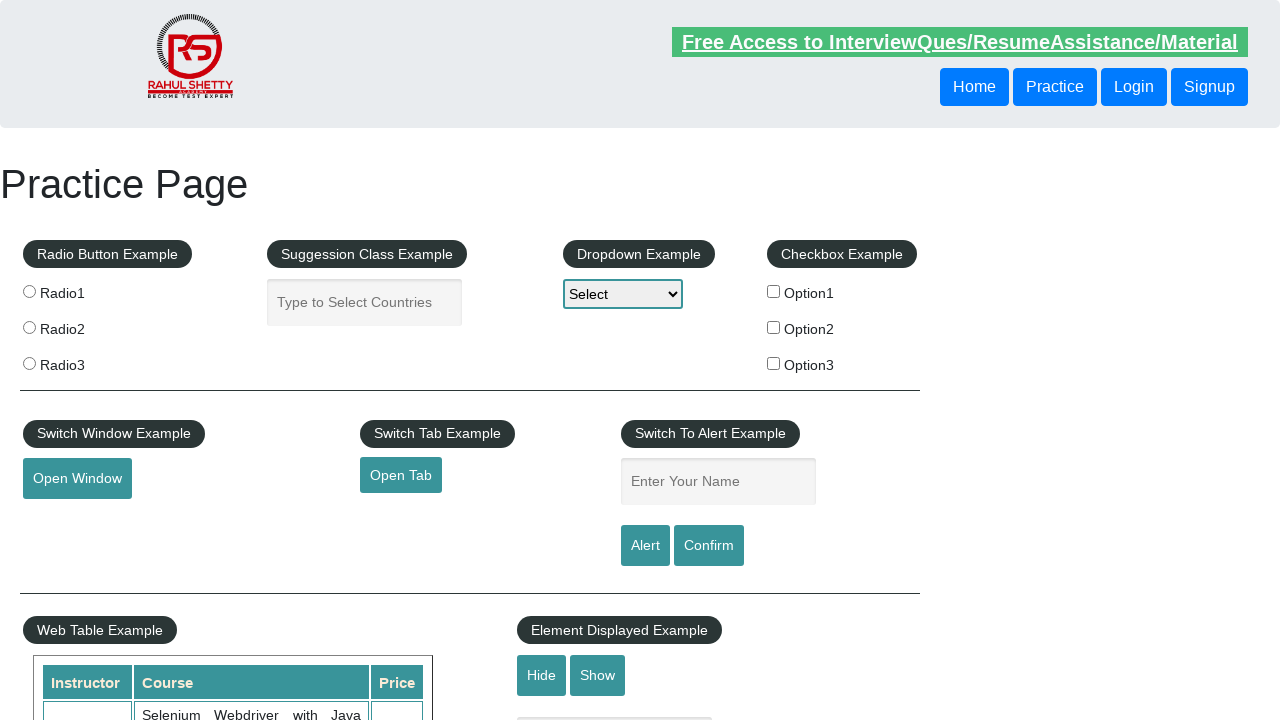

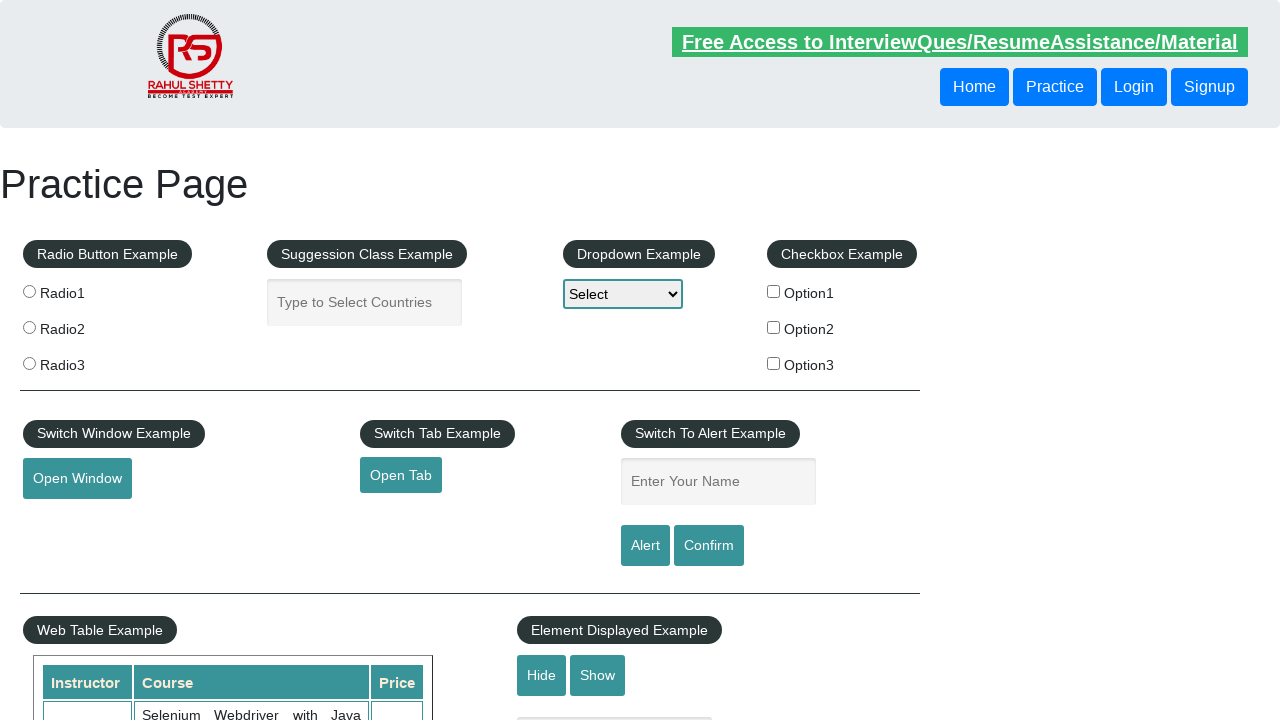